Tests checkbox functionality by checking if a checkbox is selected and clicking it if not already selected

Starting URL: https://echoecho.com/htmlforms09.htm

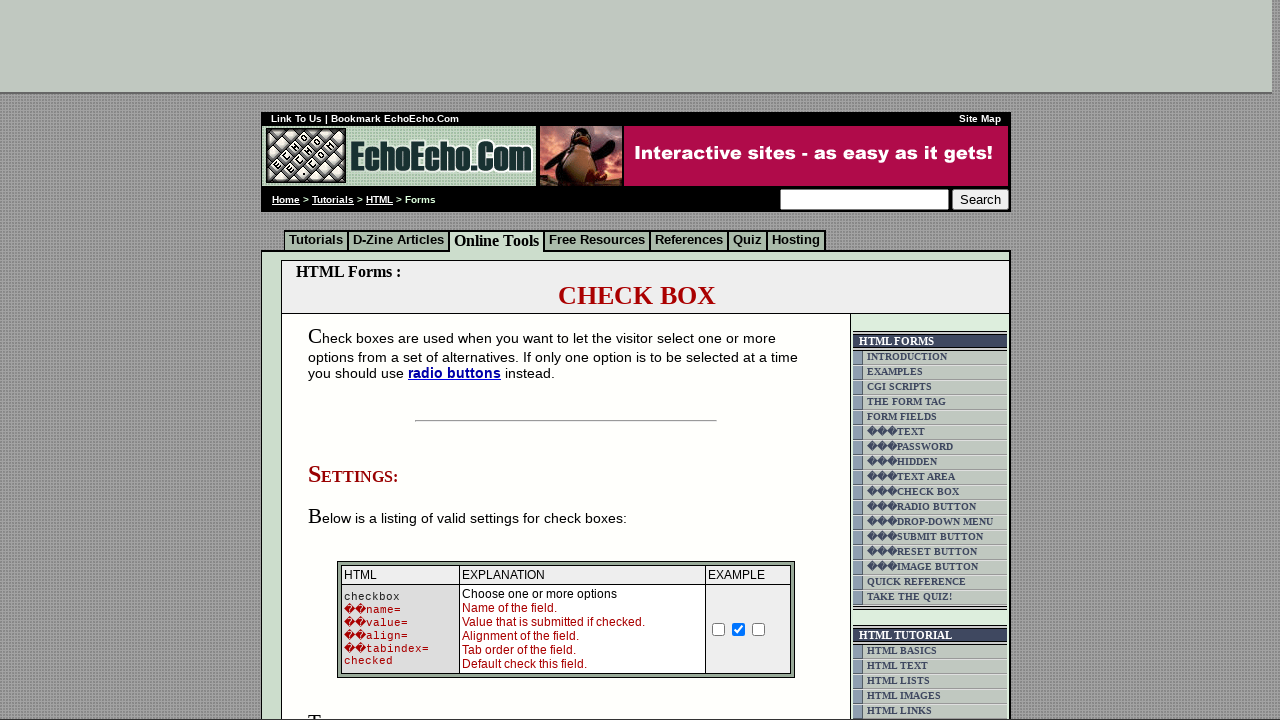

Navigated to checkbox form page
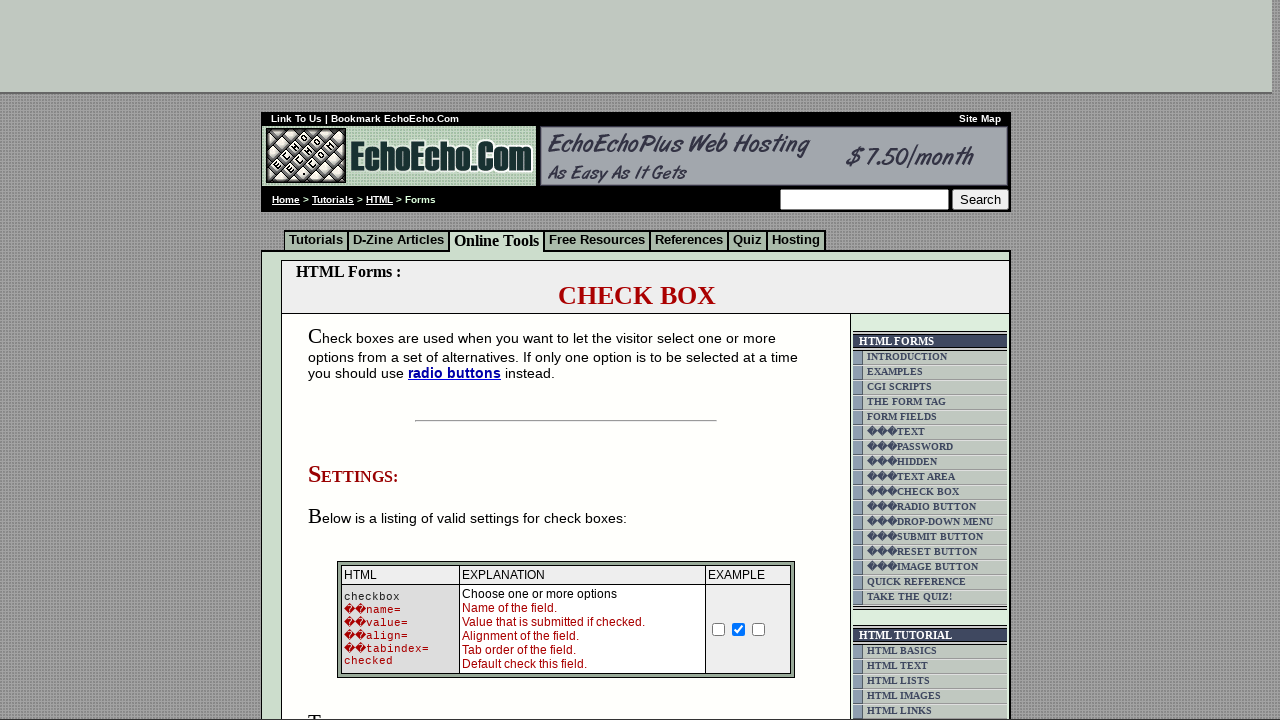

Located milk checkbox element
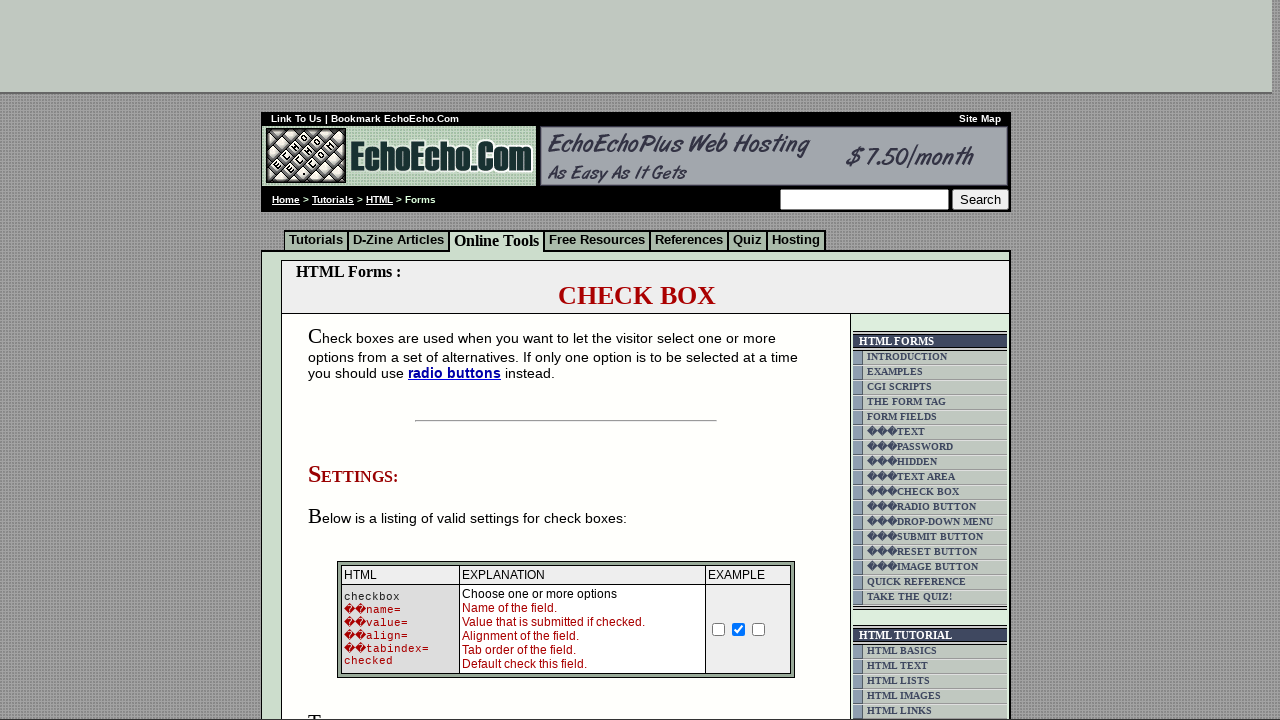

Verified milk checkbox is not checked
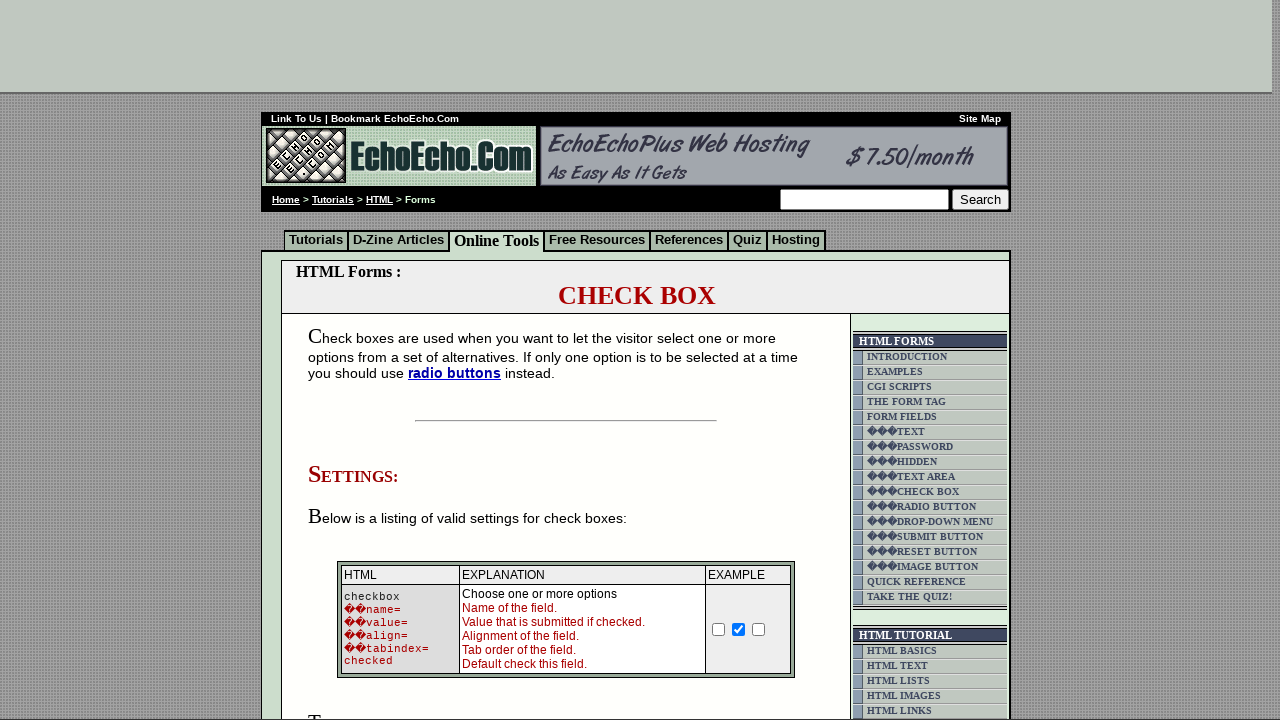

Clicked milk checkbox to select it at (354, 360) on input[name='option1']
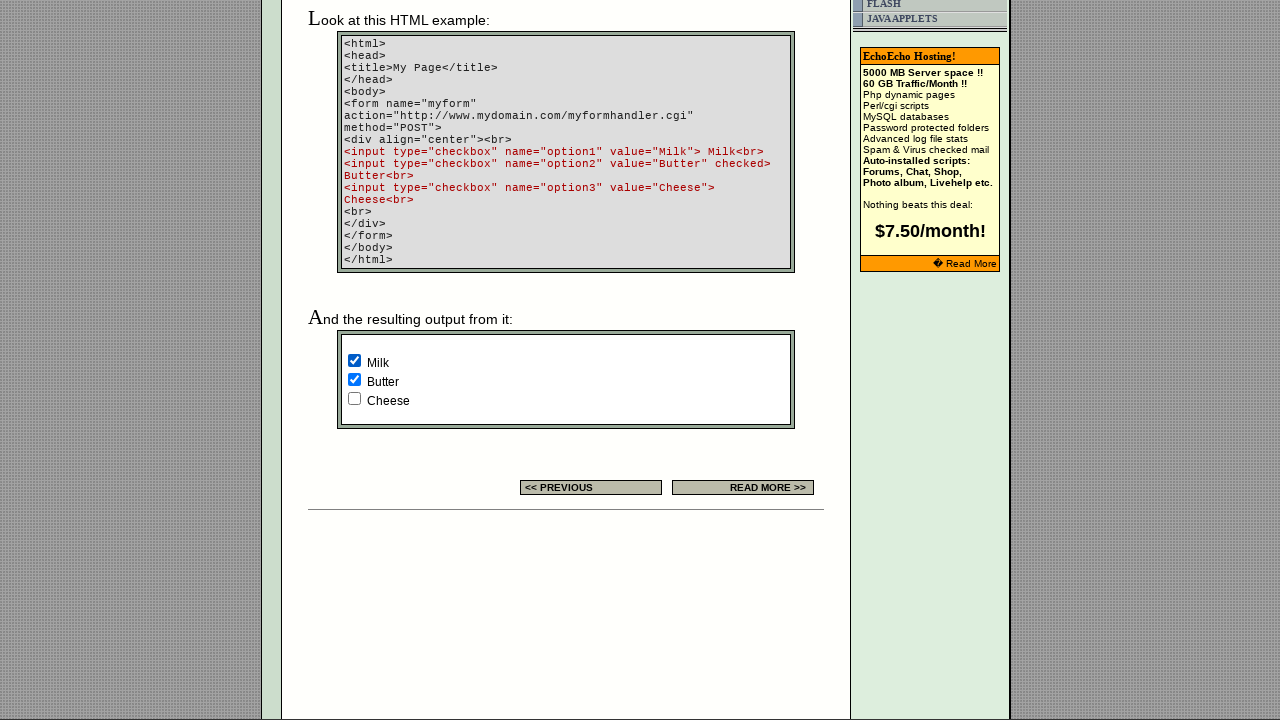

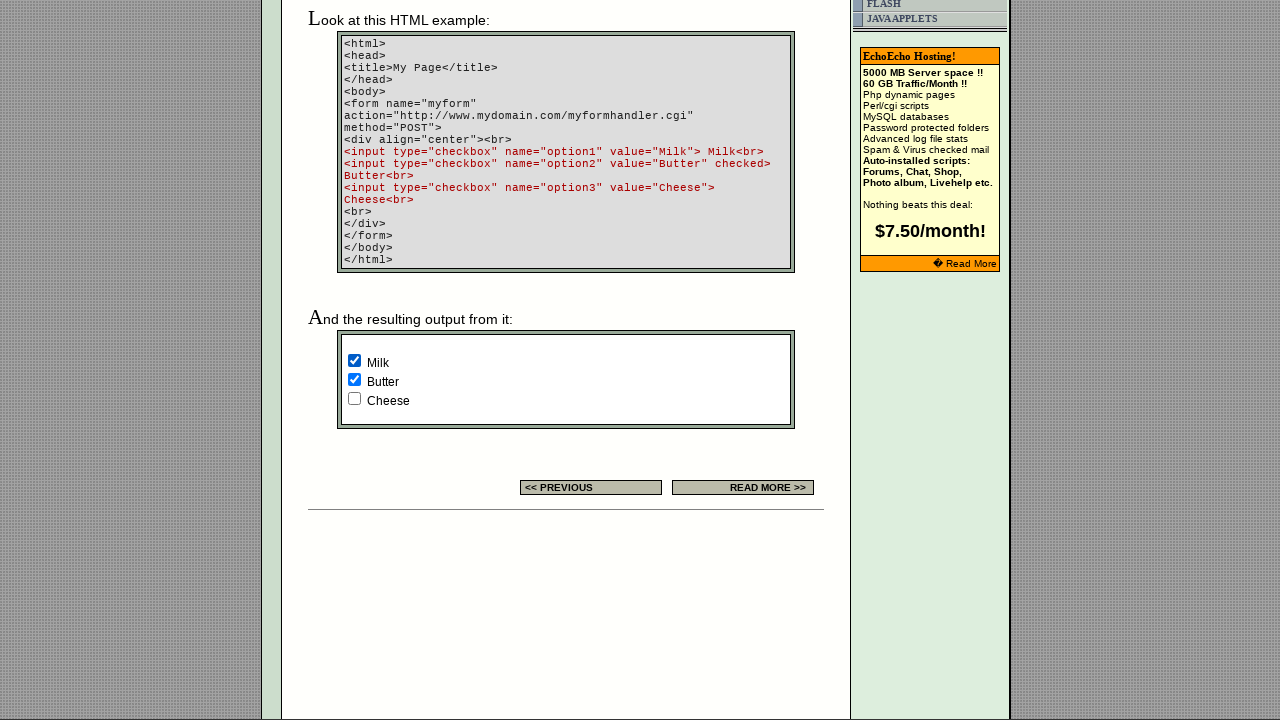